Tests the registration form by filling out all fields including first name, last name, email, age, salary, and department

Starting URL: https://demoqa.com

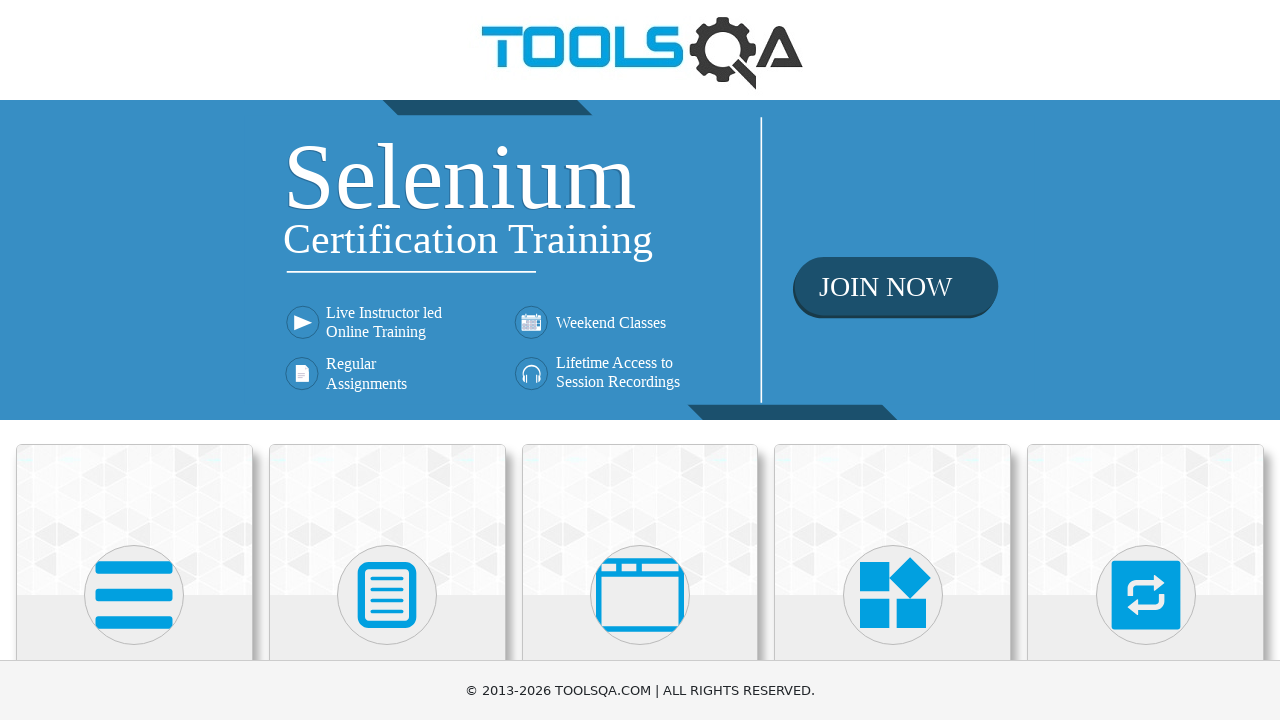

Clicked on Elements section at (134, 360) on internal:text="Elements"i
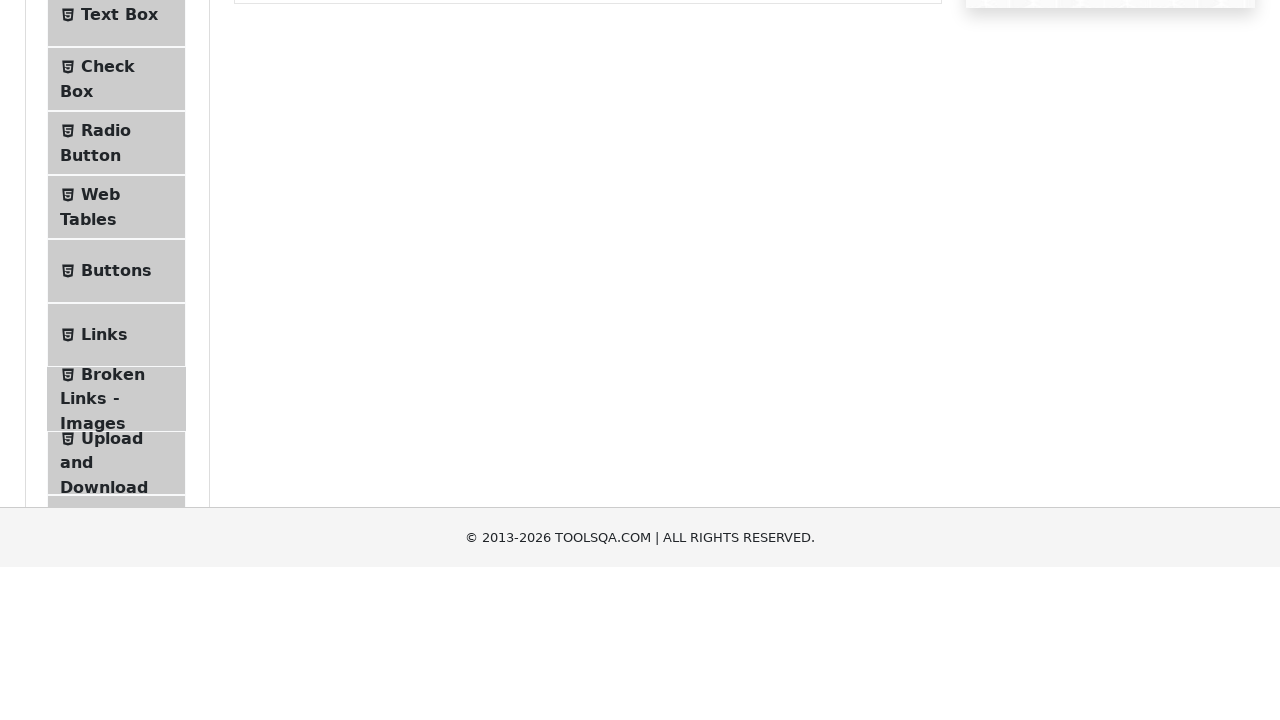

Clicked on Web Tables option at (100, 440) on internal:text="Web Tables"i
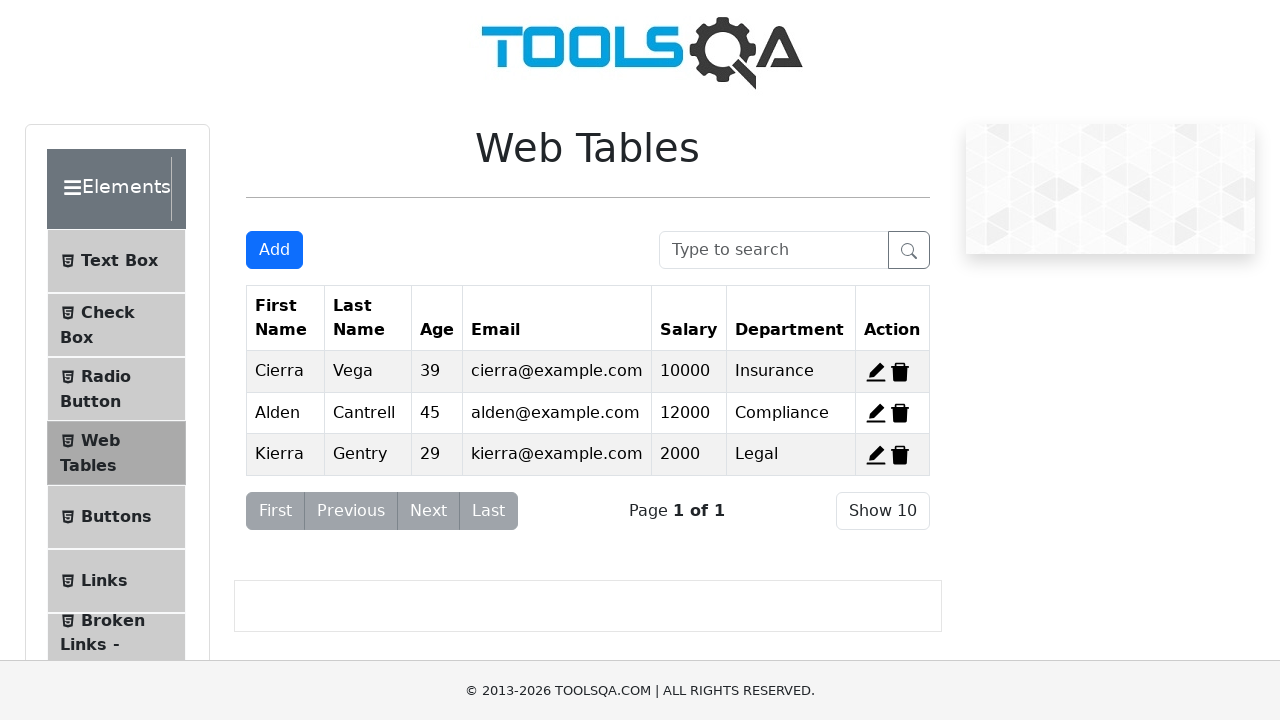

Clicked Add button to open registration form at (274, 250) on internal:role=button[name="Add"i]
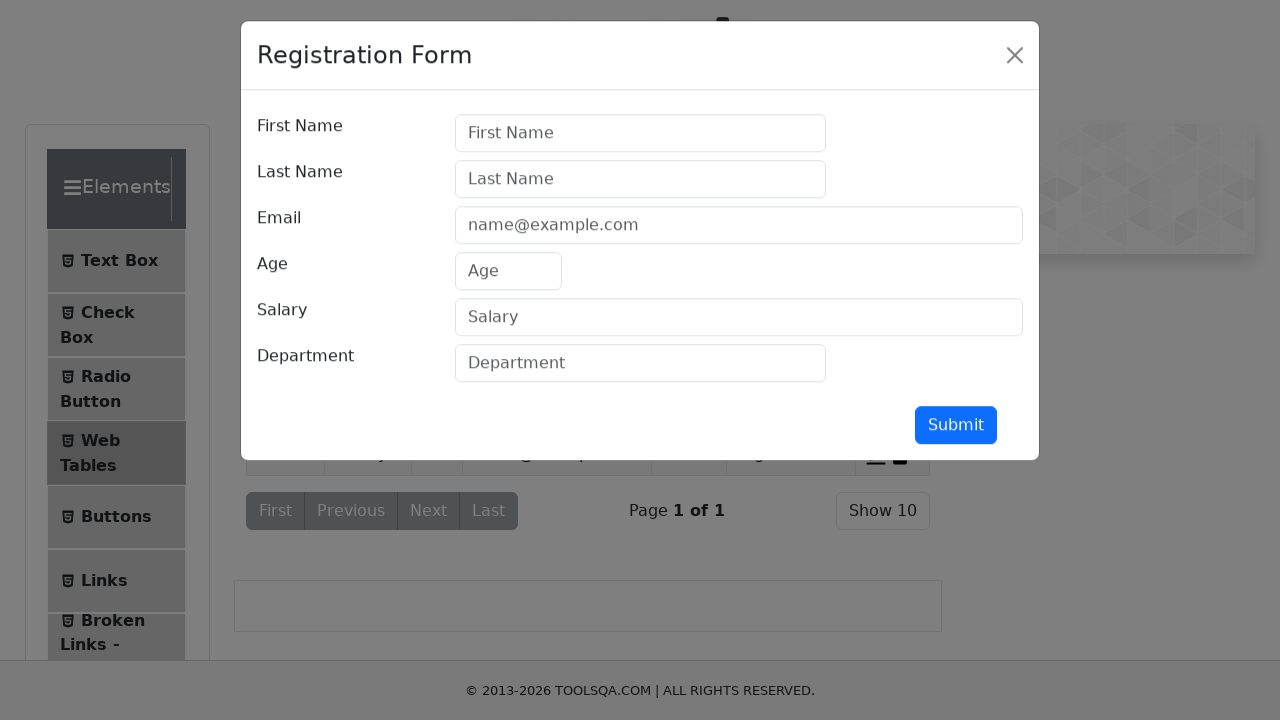

Clicked on First Name field at (640, 141) on internal:attr=[placeholder="First Name"i]
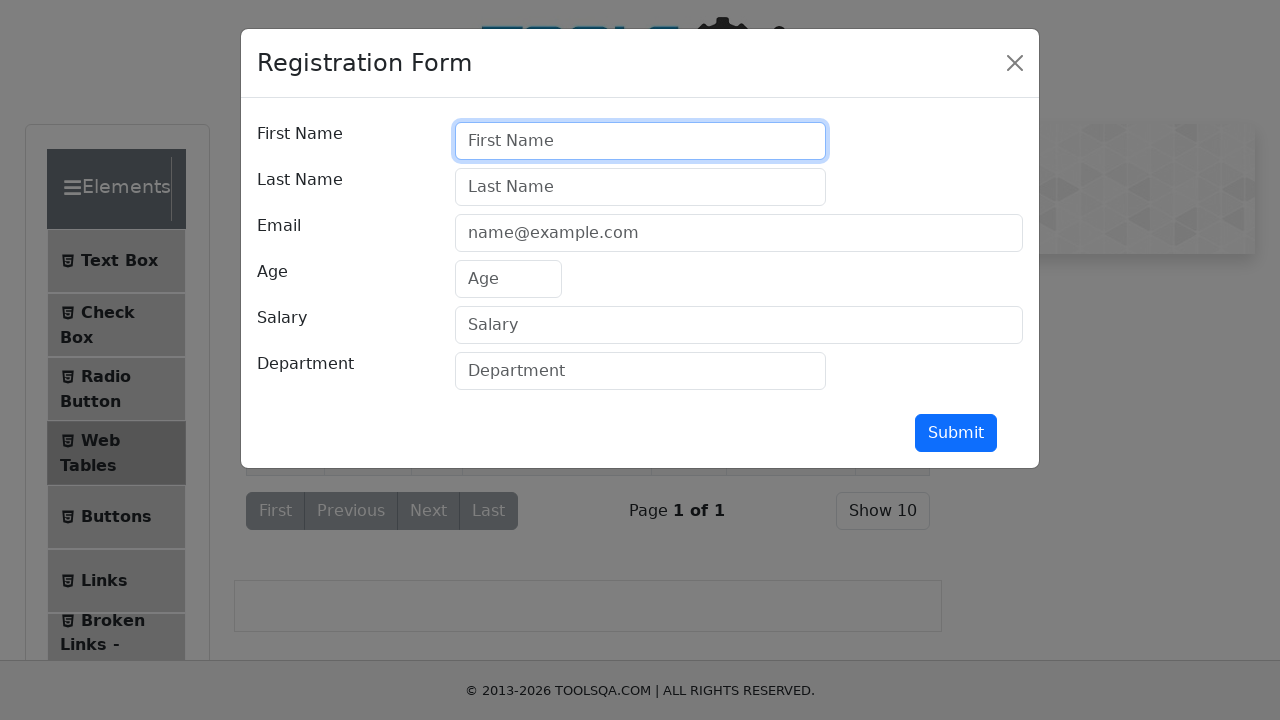

Filled First Name field with 'Aleks' on internal:attr=[placeholder="First Name"i]
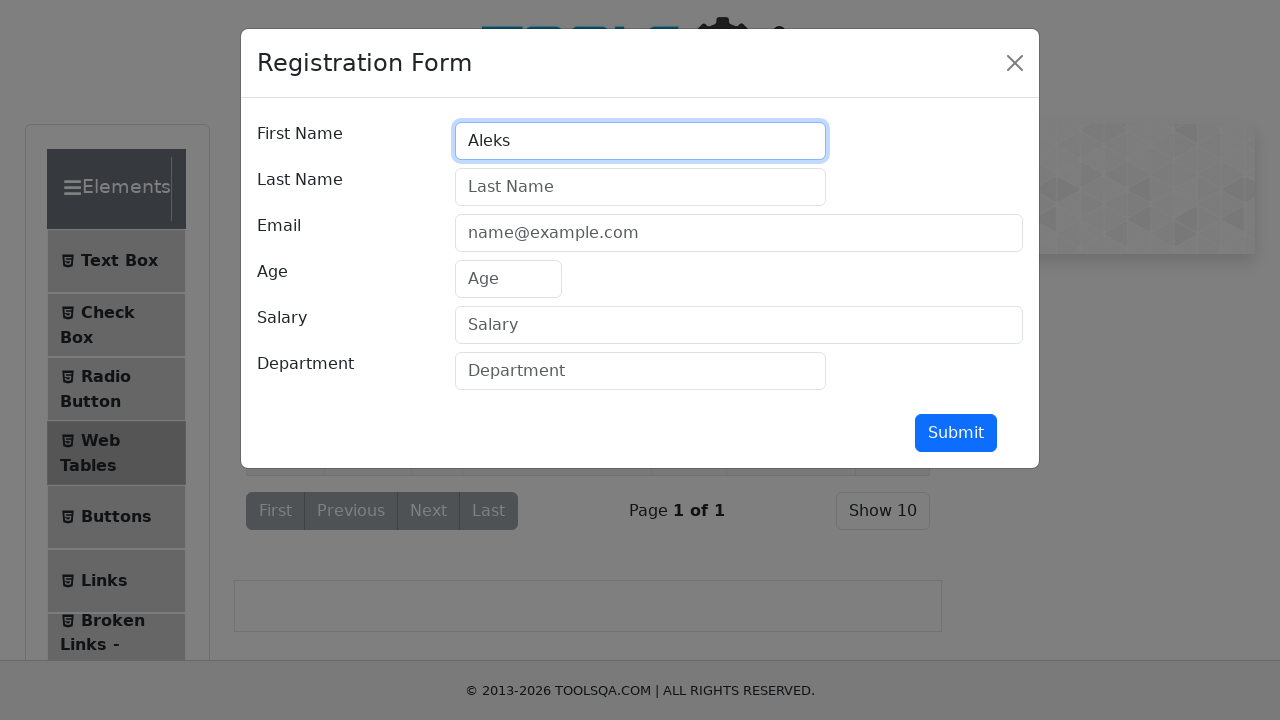

Clicked on Last Name field at (640, 187) on internal:attr=[placeholder="Last Name"i]
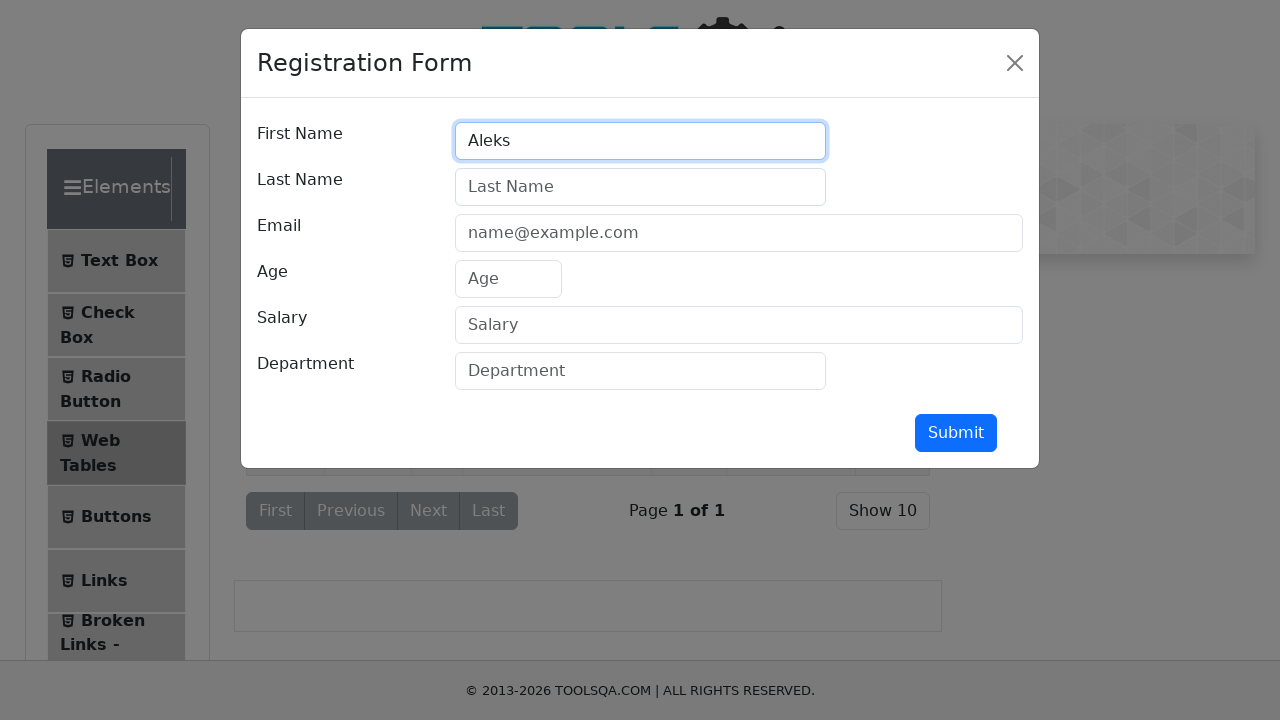

Filled Last Name field with 'Stef' on internal:attr=[placeholder="Last Name"i]
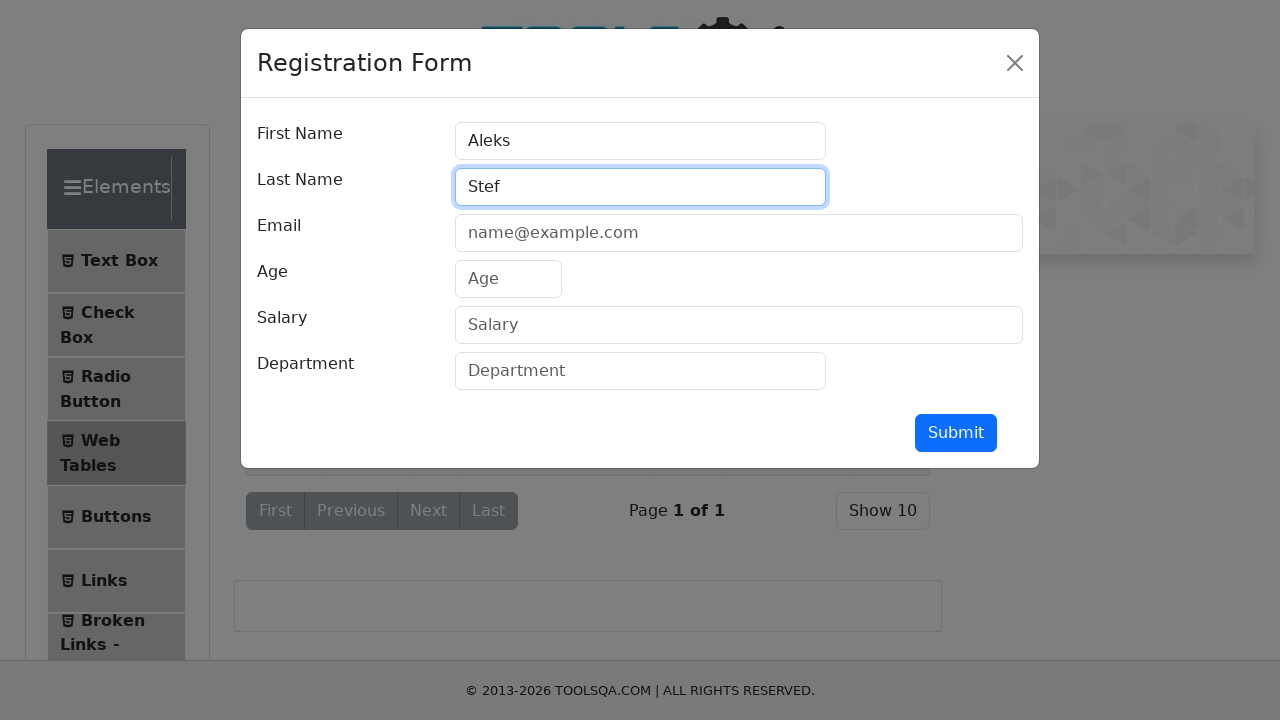

Clicked on Email field at (739, 233) on internal:attr=[placeholder="name@example.com"i]
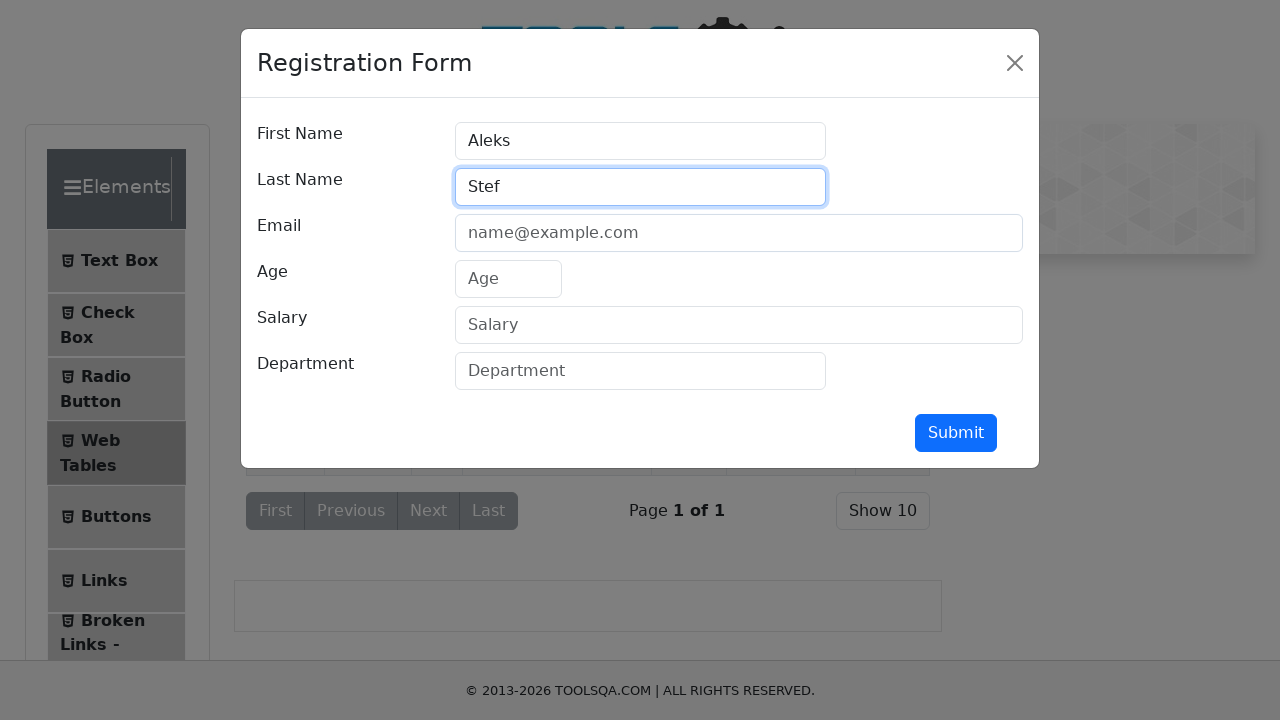

Filled Email field with 'aleks@mail.com' on internal:attr=[placeholder="name@example.com"i]
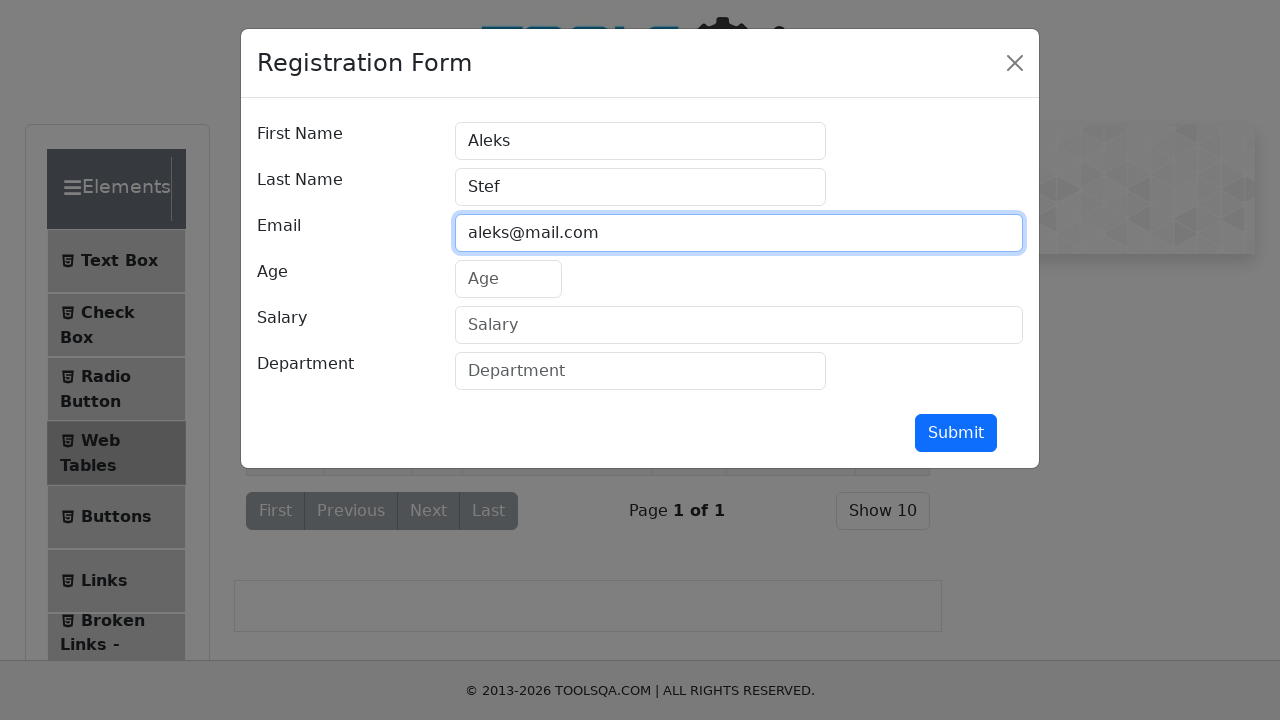

Clicked on Age field at (508, 279) on internal:attr=[placeholder="Age"i]
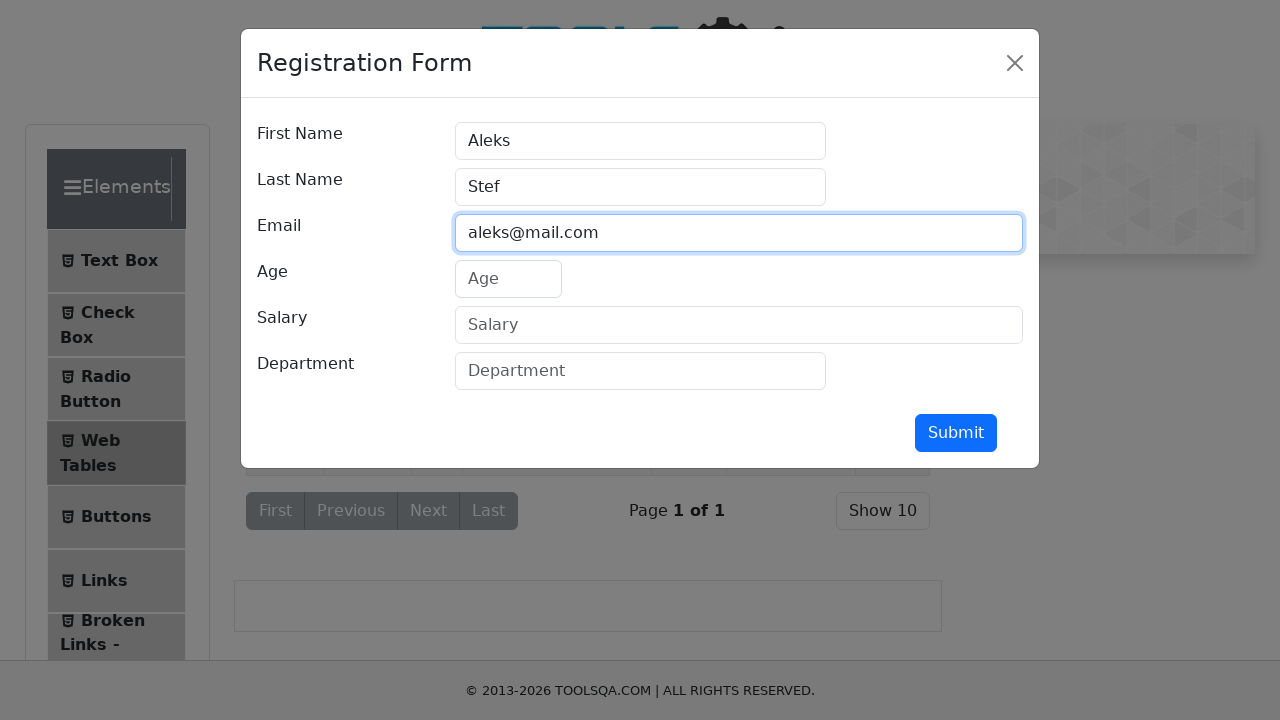

Filled Age field with '41' on internal:attr=[placeholder="Age"i]
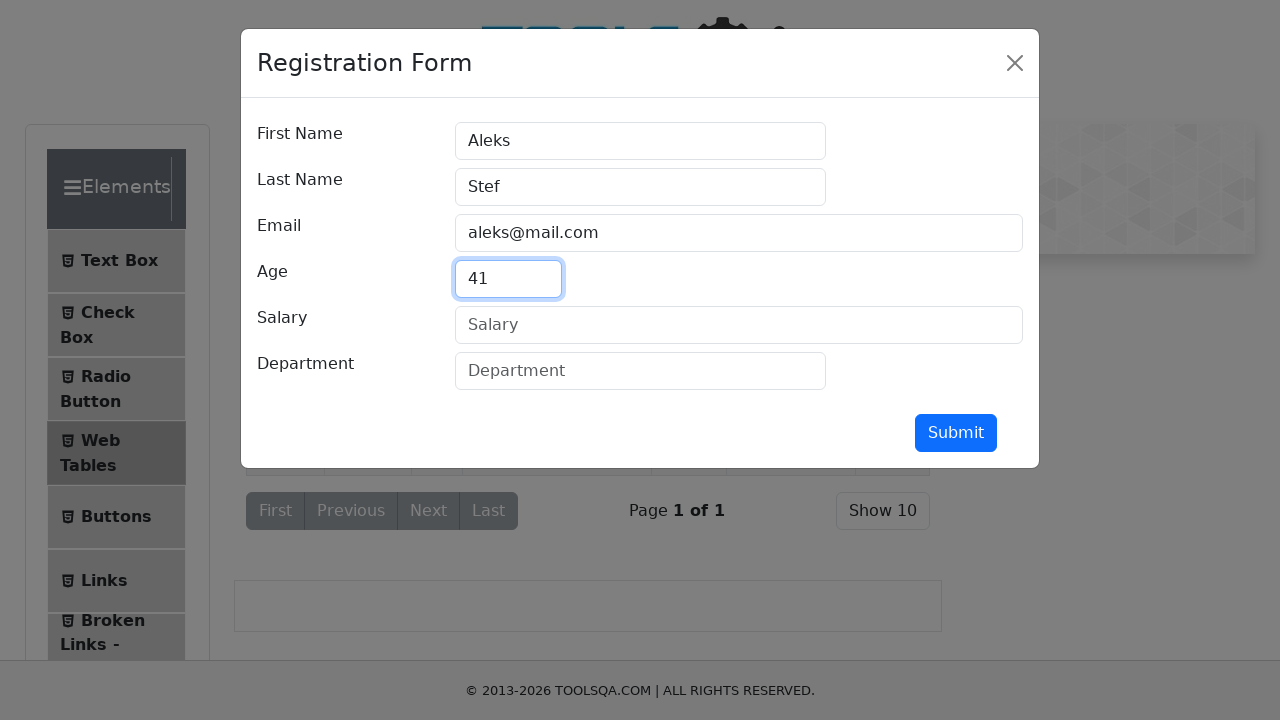

Clicked on Salary field at (739, 325) on internal:attr=[placeholder="Salary"i]
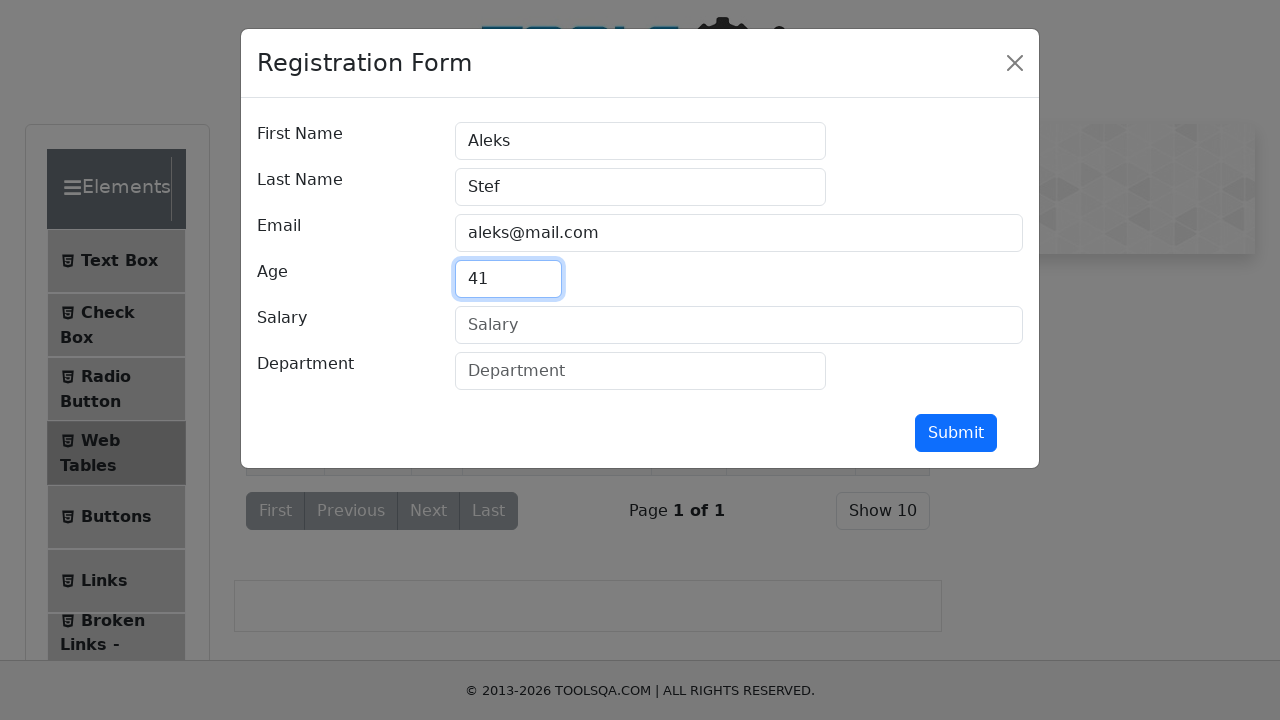

Filled Salary field with '2000' on internal:attr=[placeholder="Salary"i]
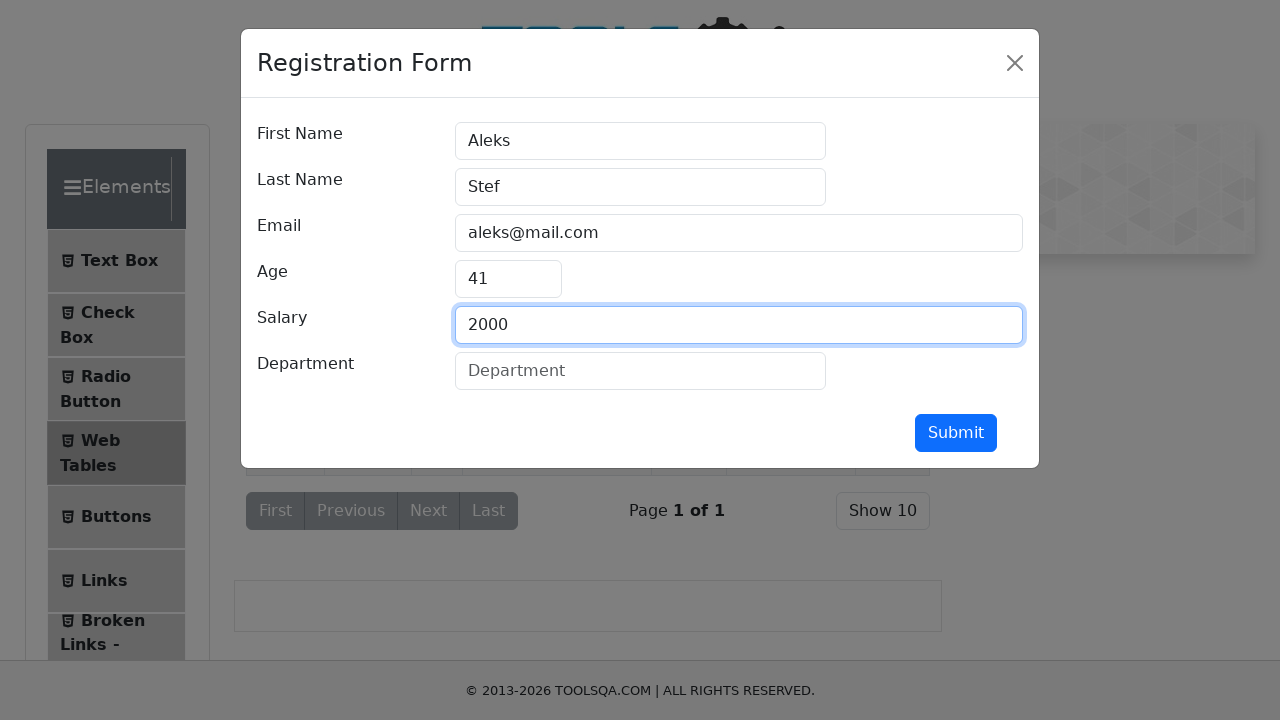

Clicked on Department field at (640, 371) on internal:attr=[placeholder="Department"i]
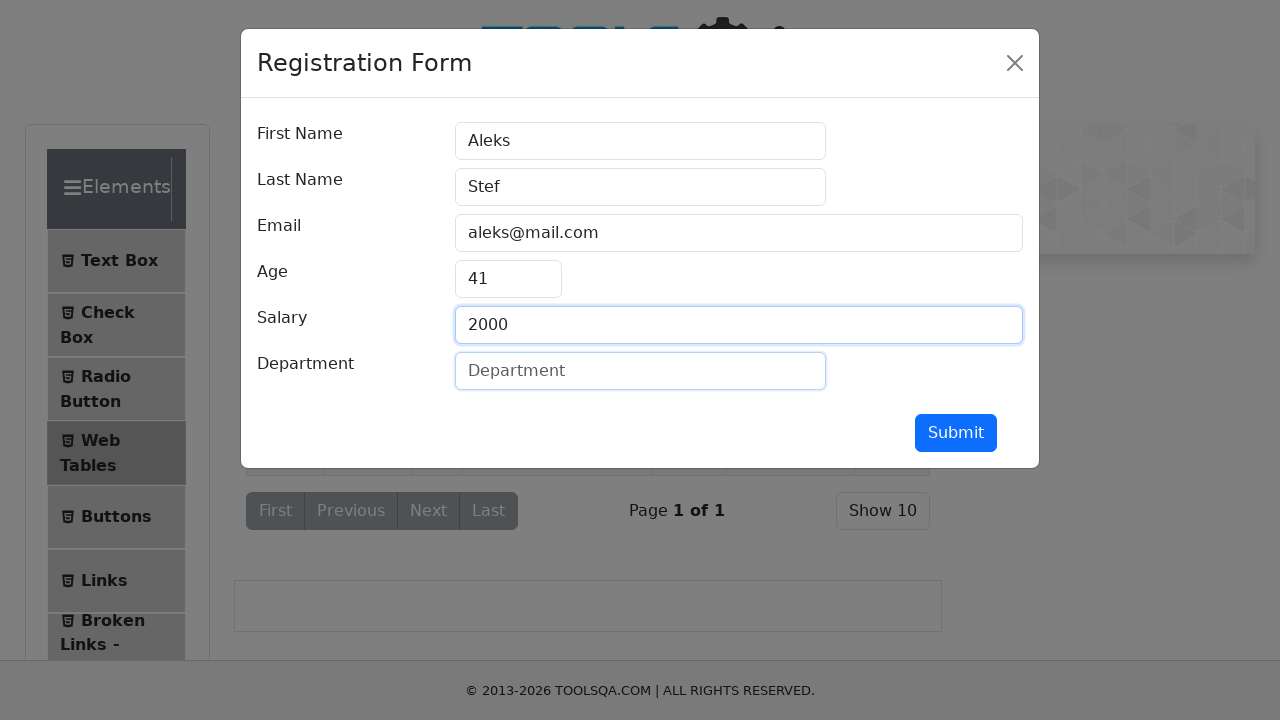

Filled Department field with 'Quality Assurance' on internal:attr=[placeholder="Department"i]
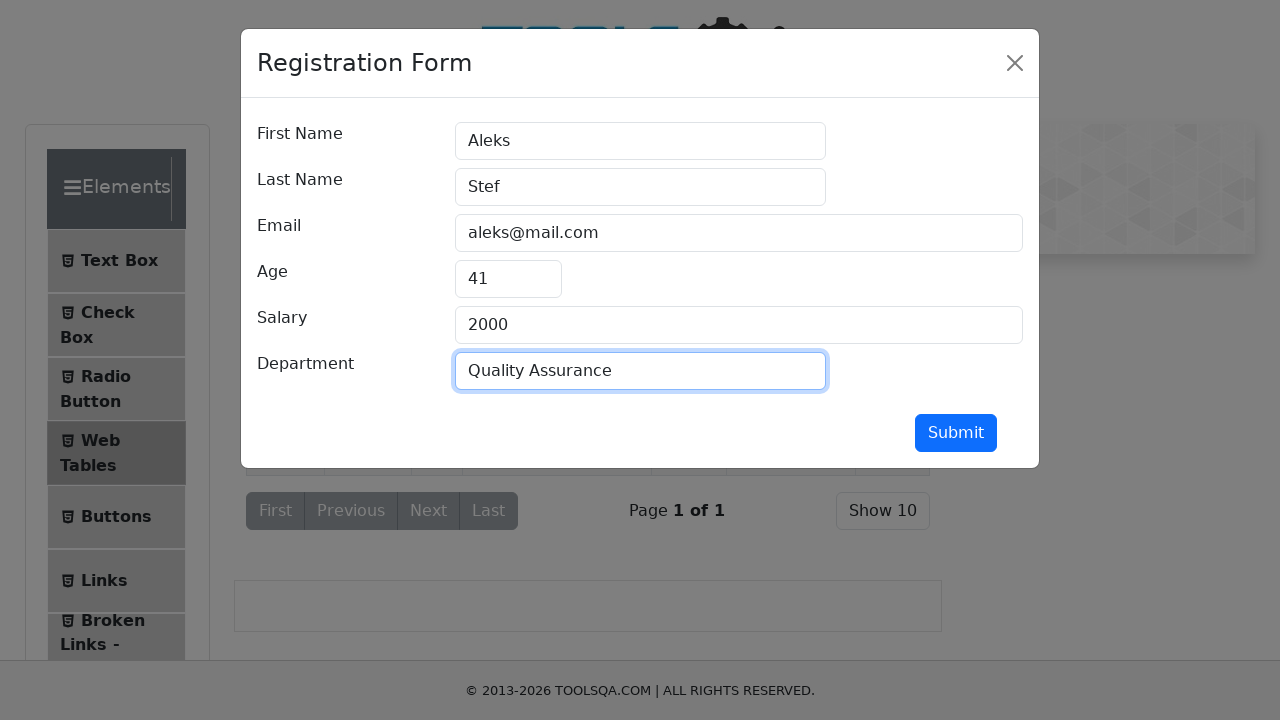

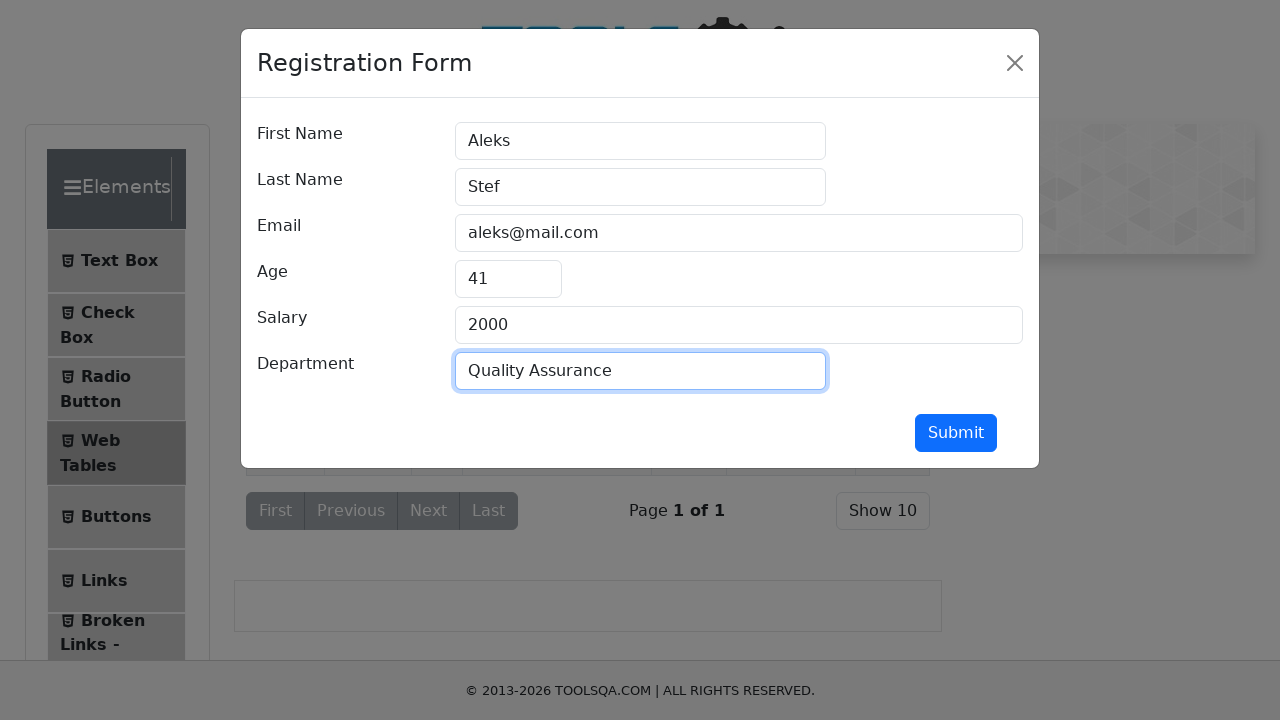